Opens the OrangeHRM demo homepage and verifies the page loads successfully

Starting URL: https://opensource-demo.orangehrmlive.com/

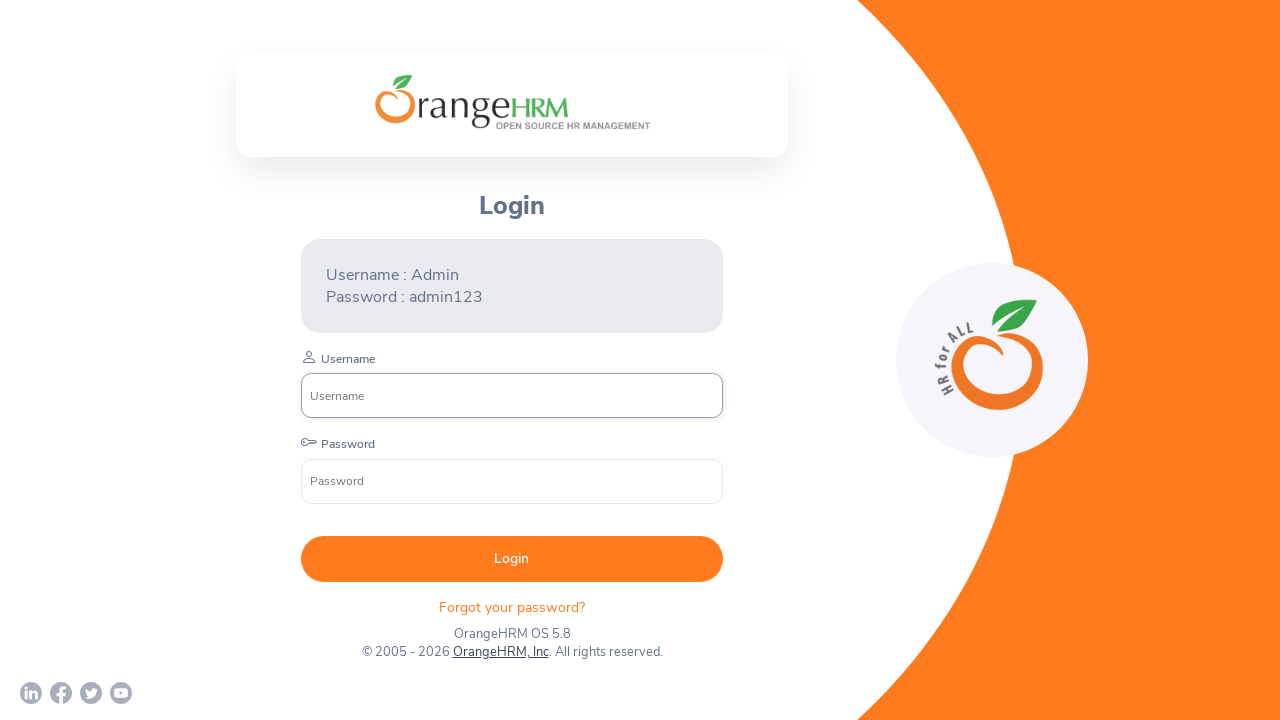

Navigated to OrangeHRM demo homepage
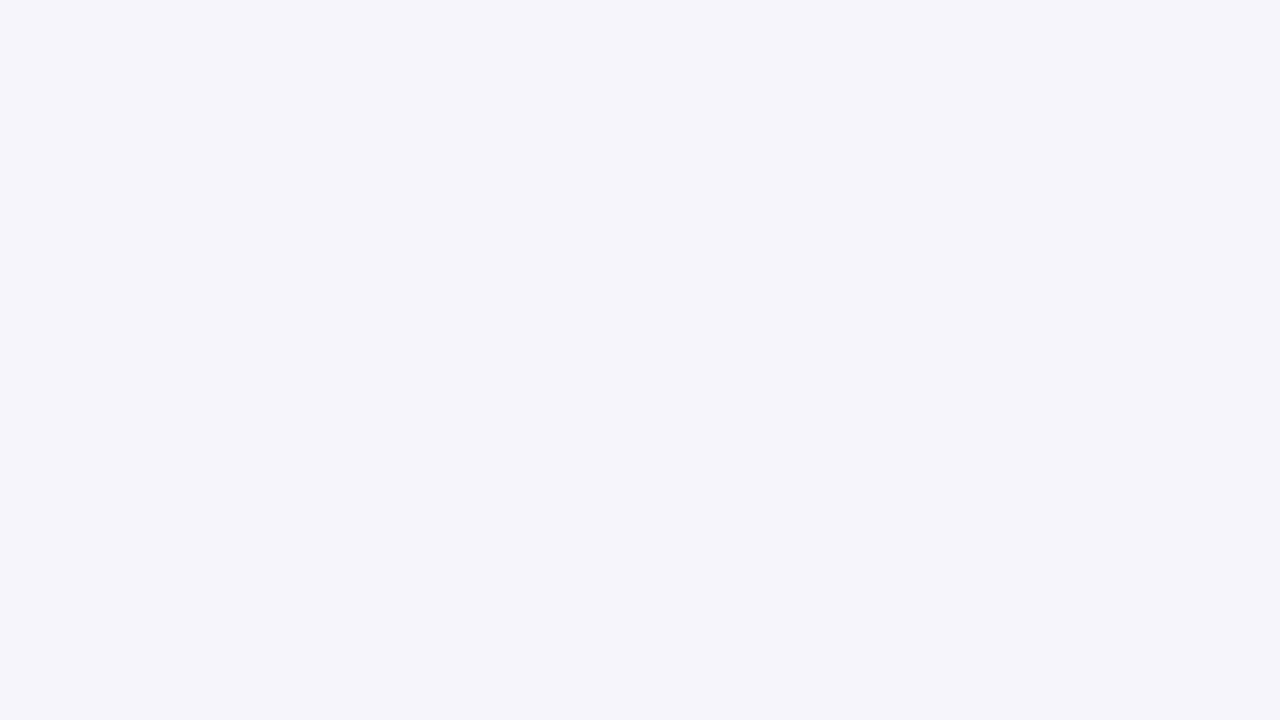

Page DOM content loaded
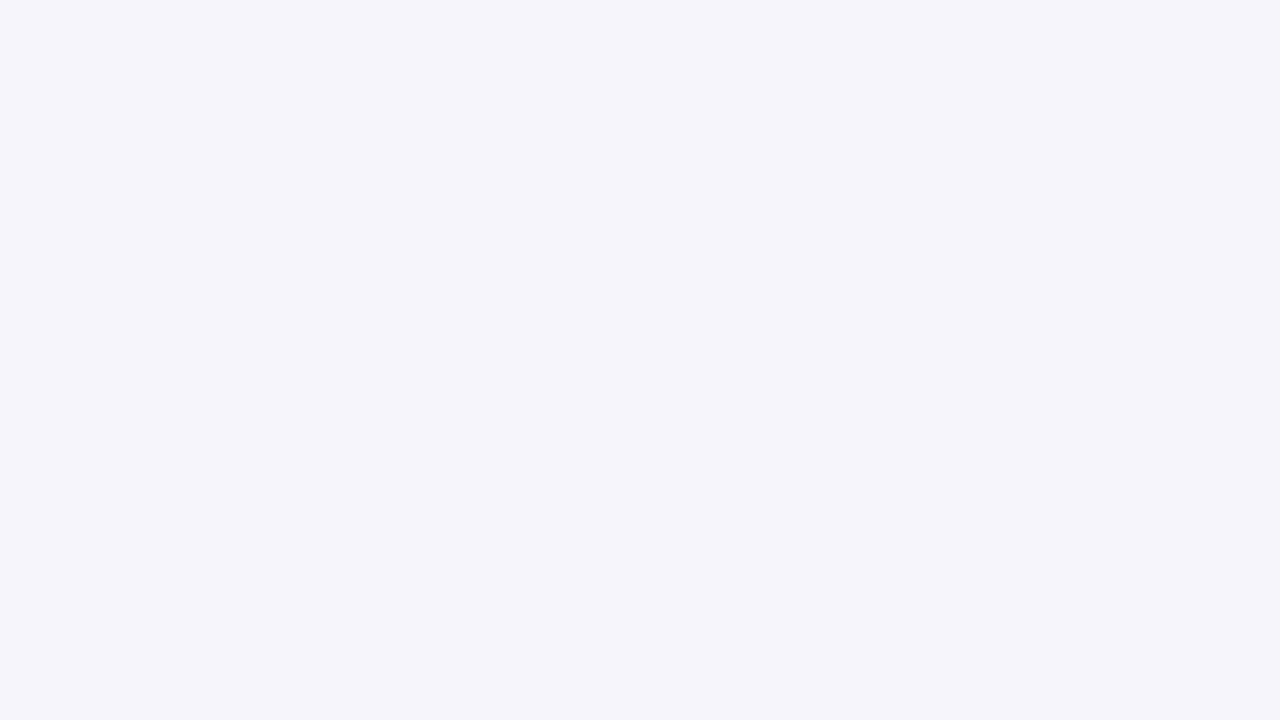

Verified page title is not empty
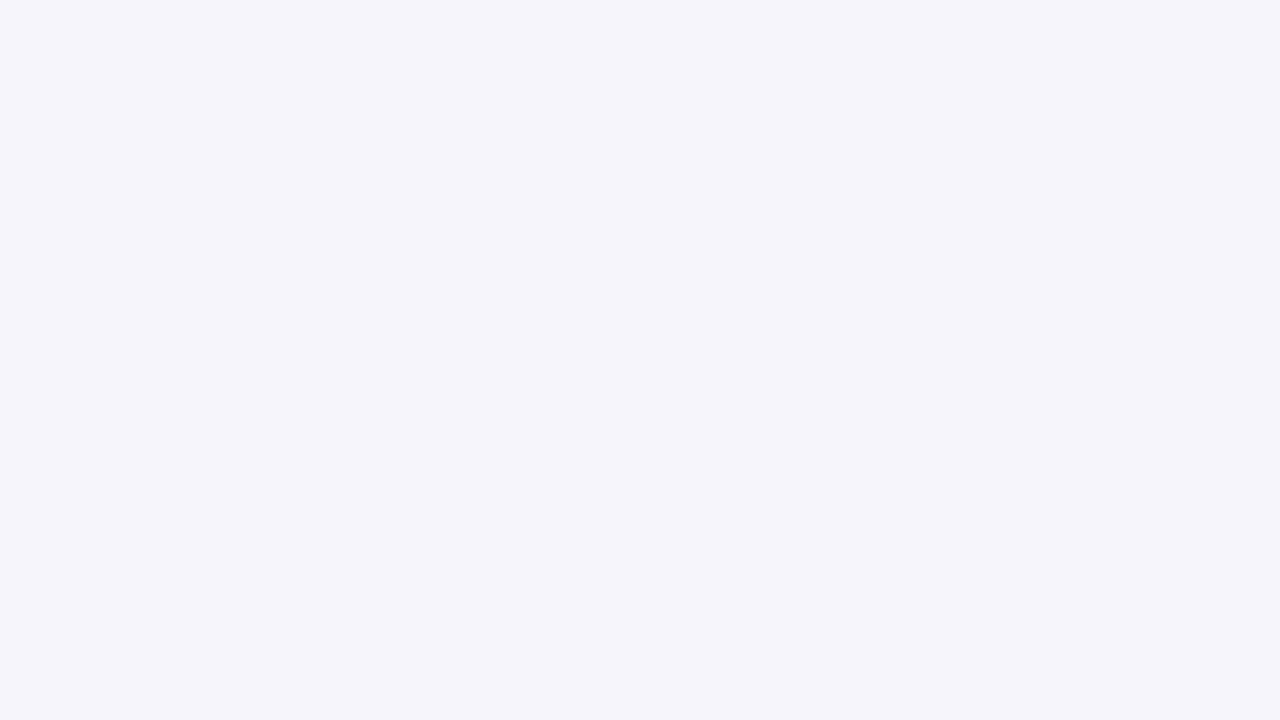

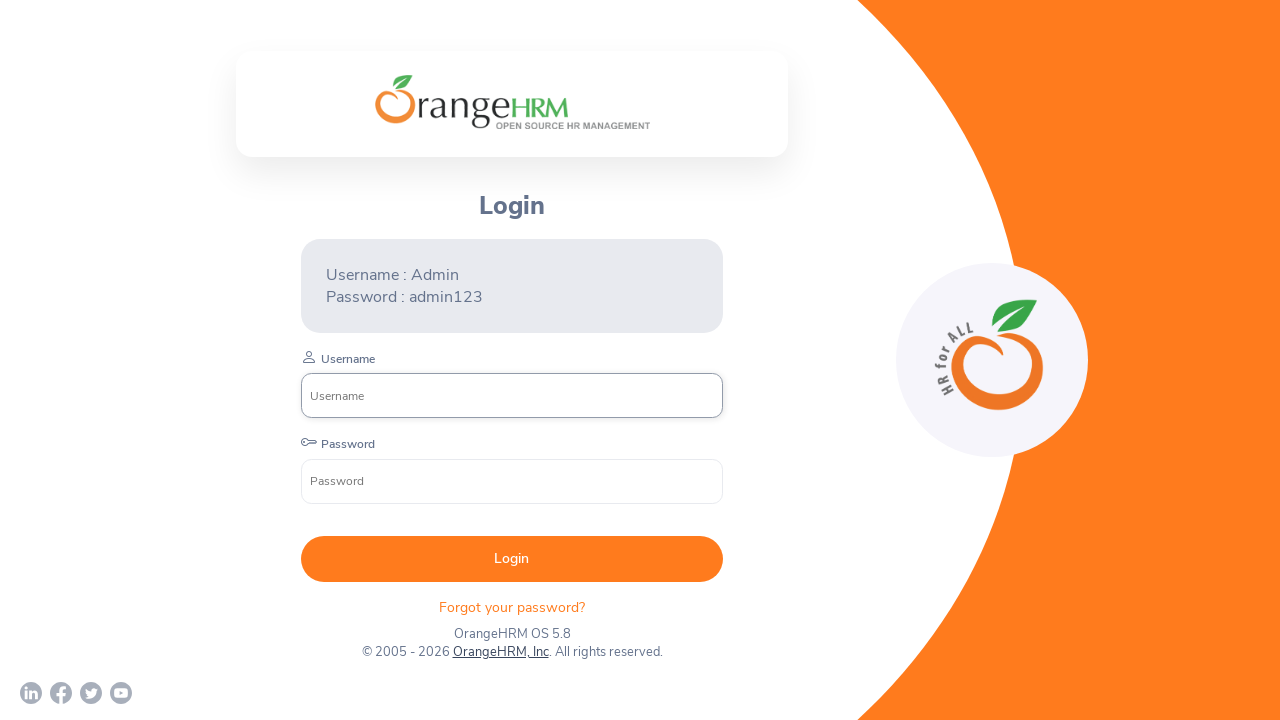